Tests pagination by repeatedly clicking a "load more" button on a spa services listing page to load additional content

Starting URL: https://zoon.ru/msk/m/spa_protsedury/

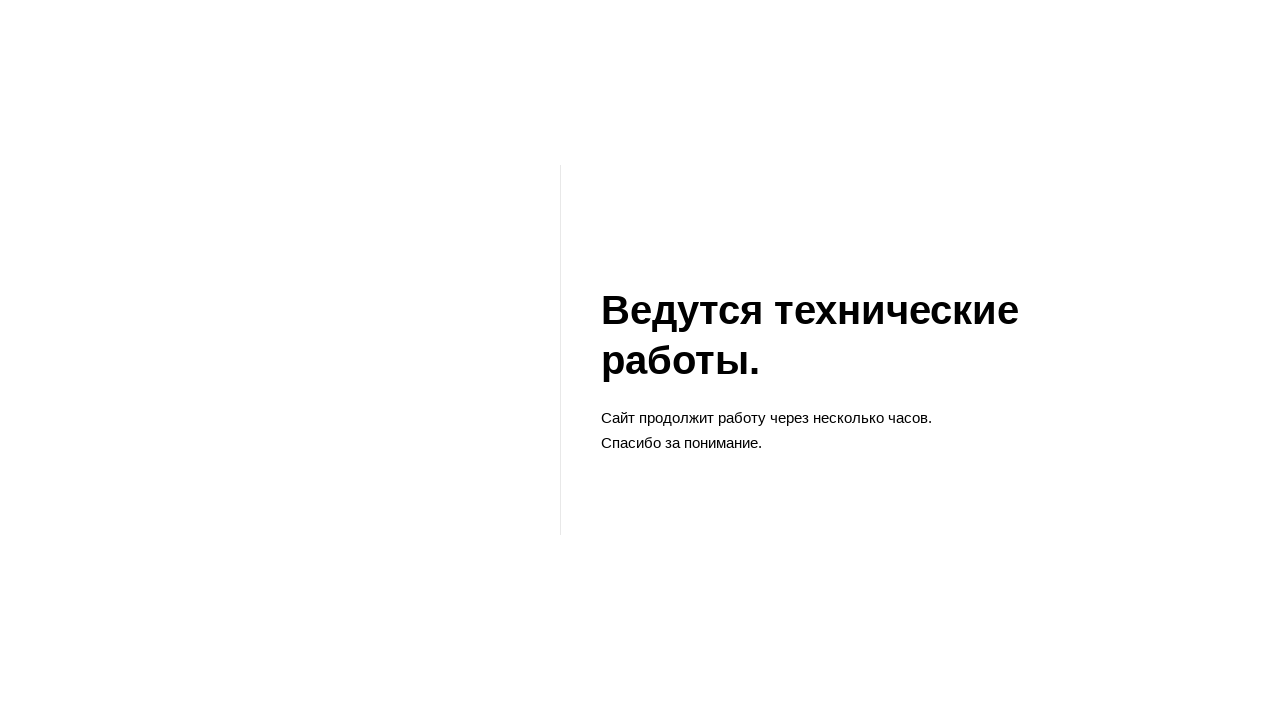

Load more button no longer available - all content loaded on xpath=//*[@id="catalogContainer"]/div[2]/div/div[1]/div/div/div[1]/div/div[2]/di
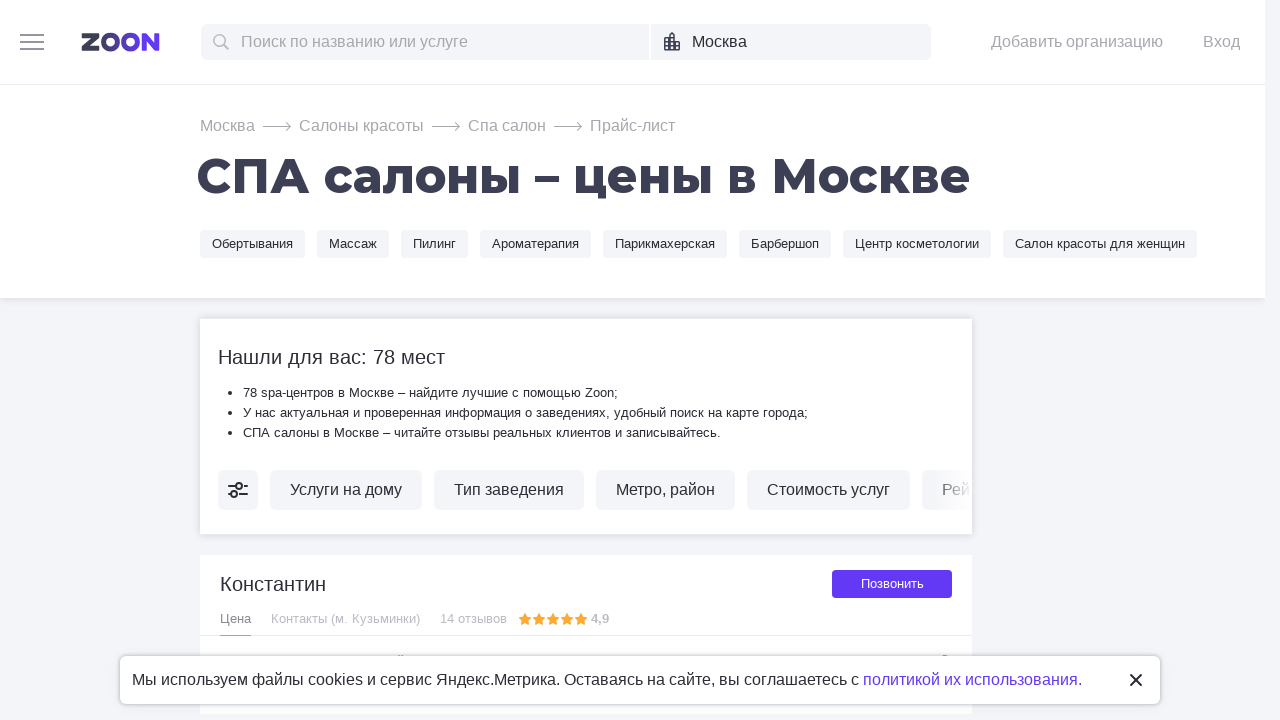

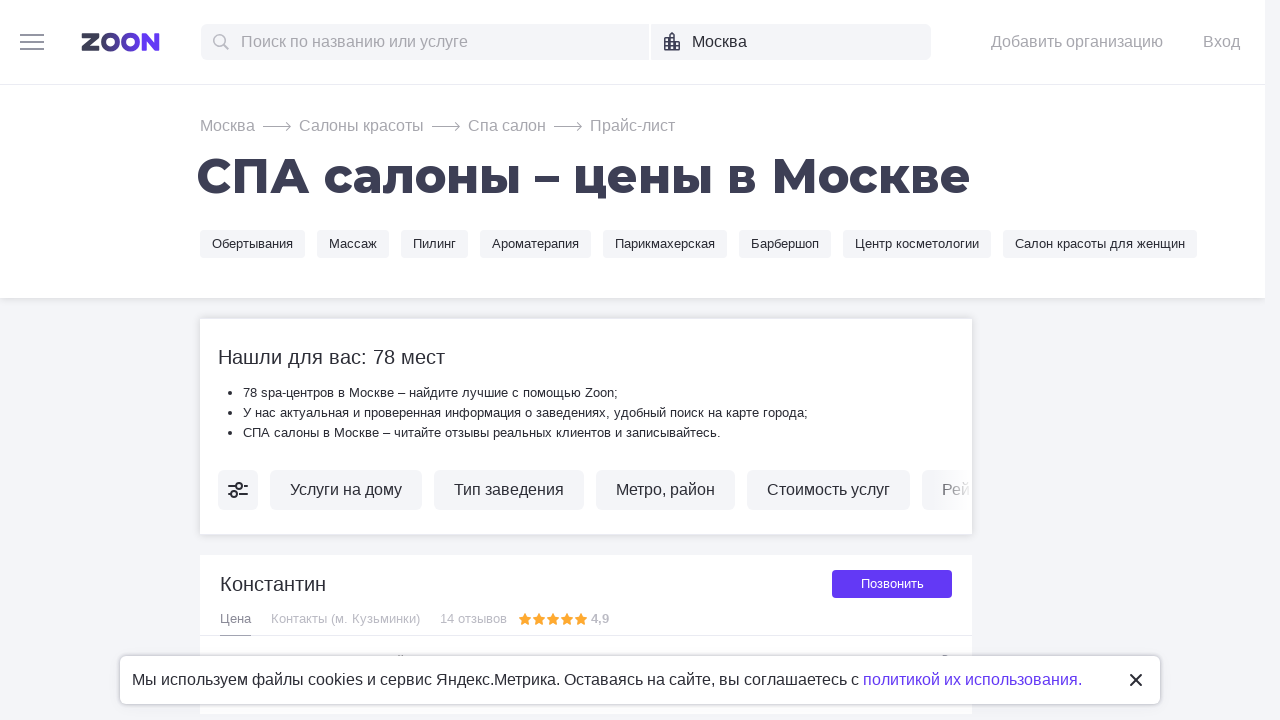